Tests checkbox functionality by checking the first checkbox and unchecking the second checkbox on a practice page, then verifying their states.

Starting URL: https://practice.cydeo.com/checkboxes

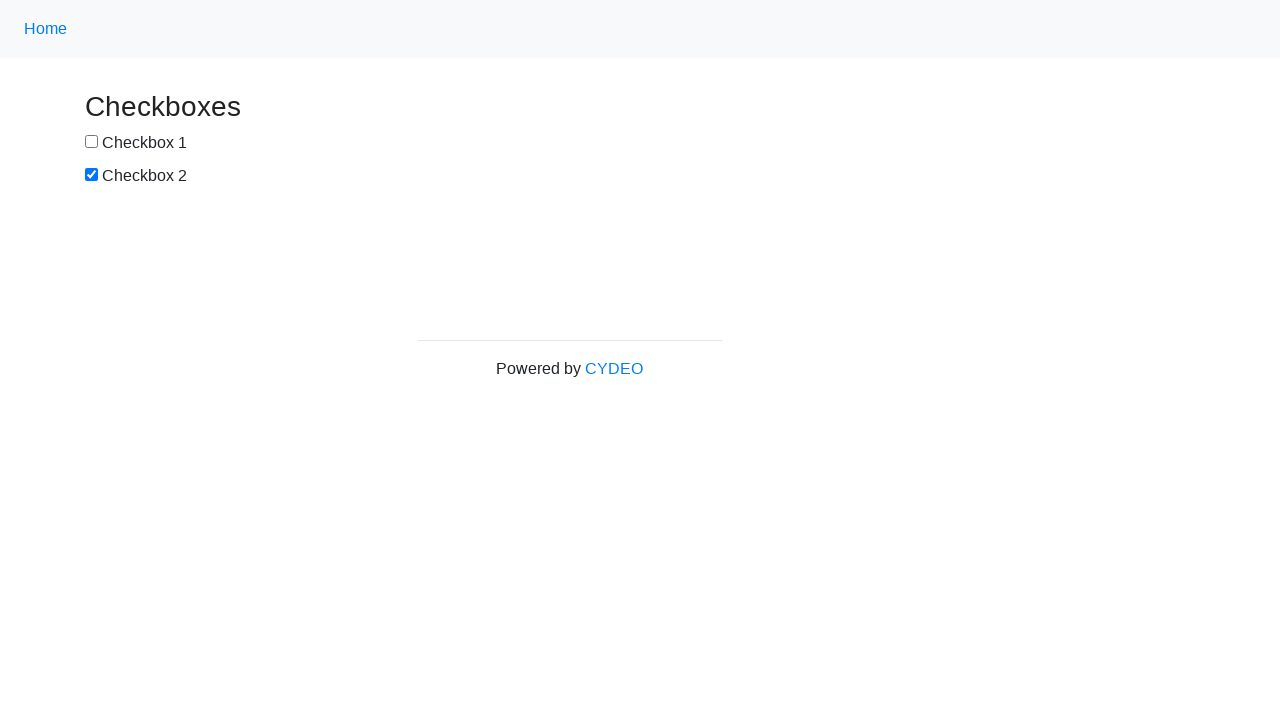

Located first checkbox (#box1)
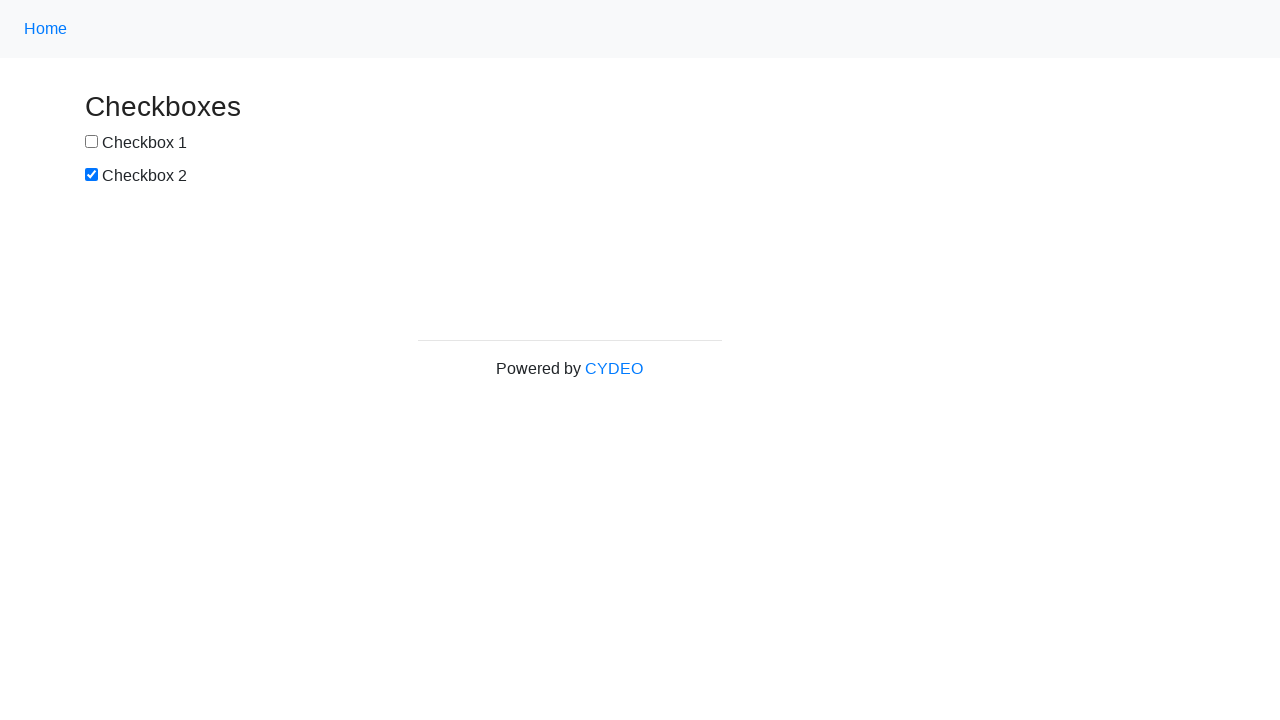

Located second checkbox (#box2)
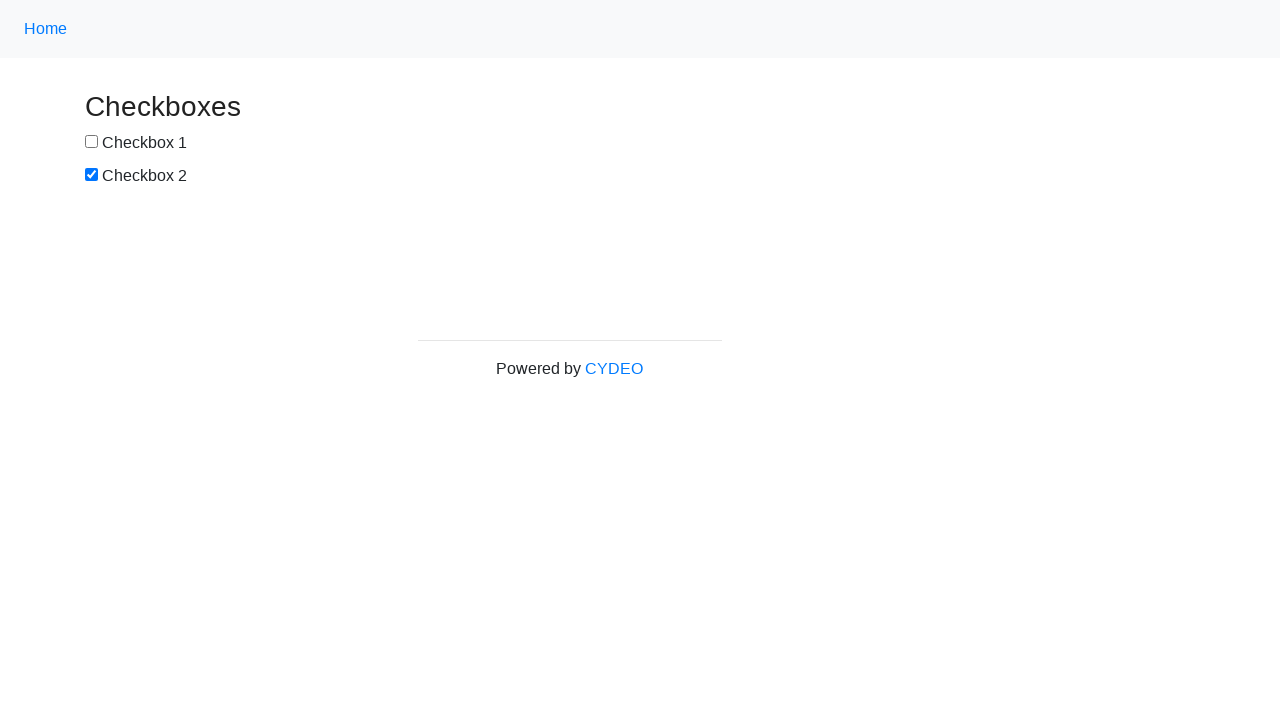

Checked initial state of checkbox1
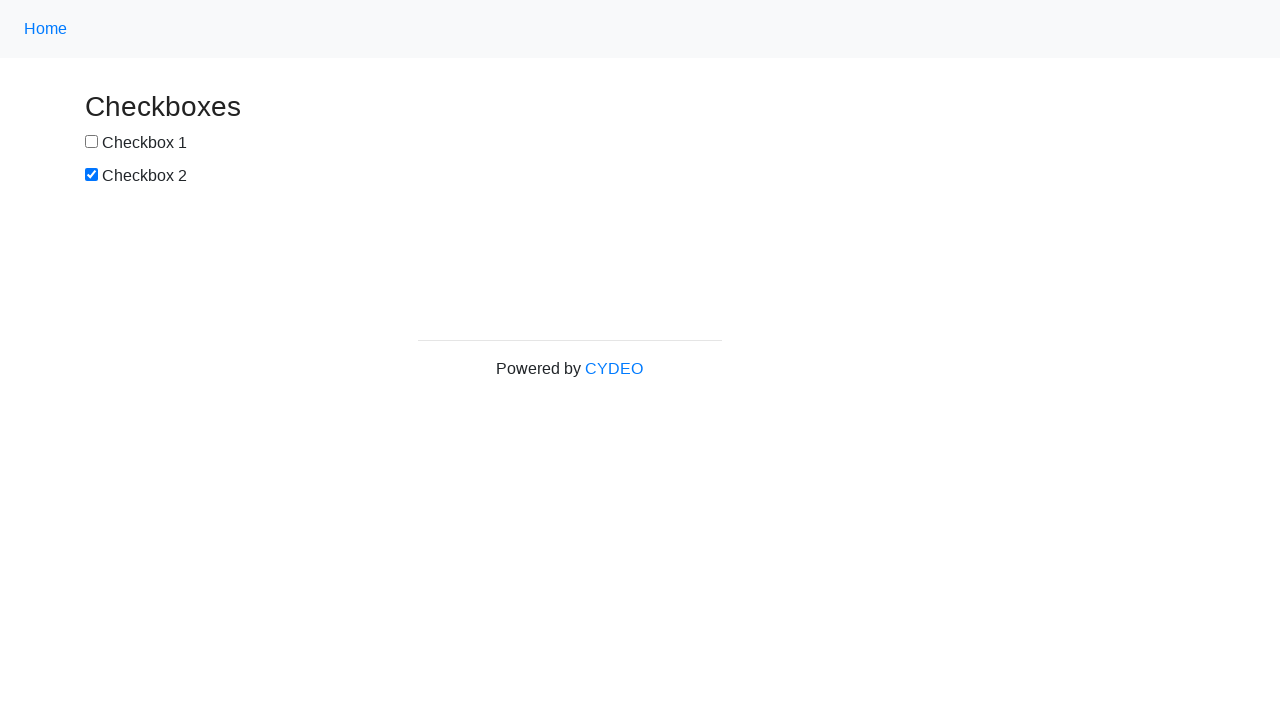

Checked initial state of checkbox2
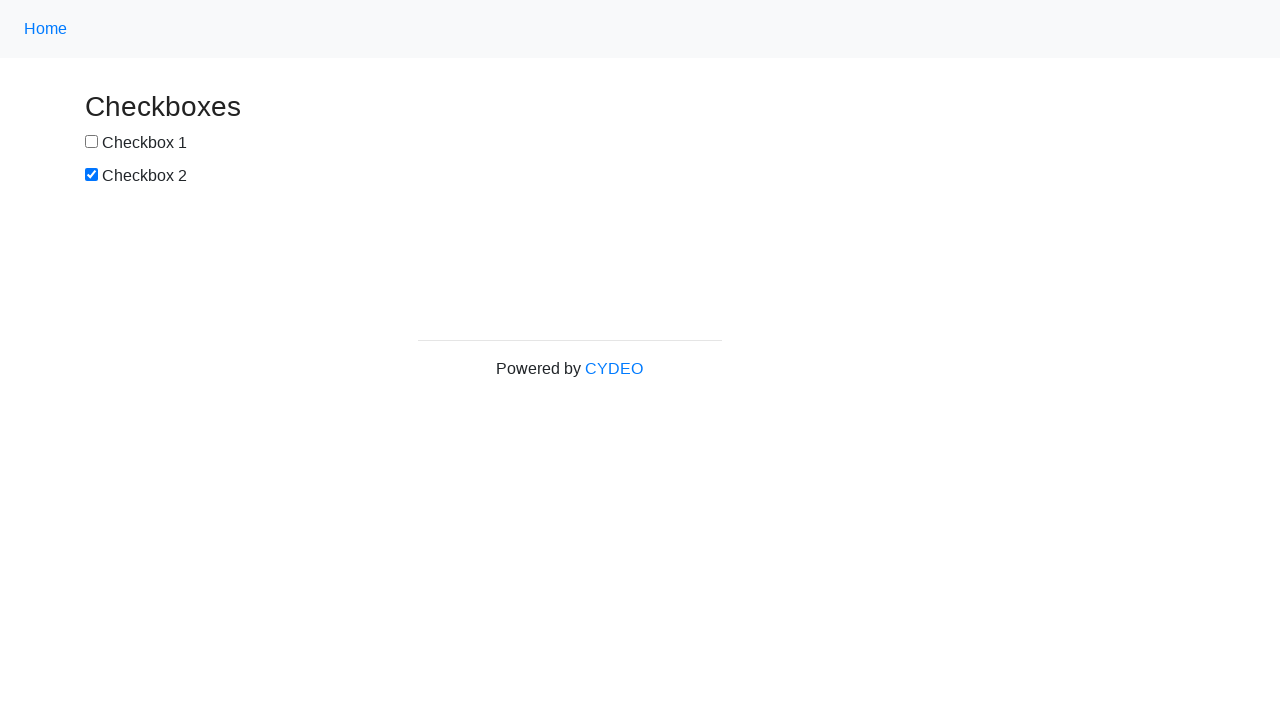

Checked the first checkbox at (92, 142) on #box1
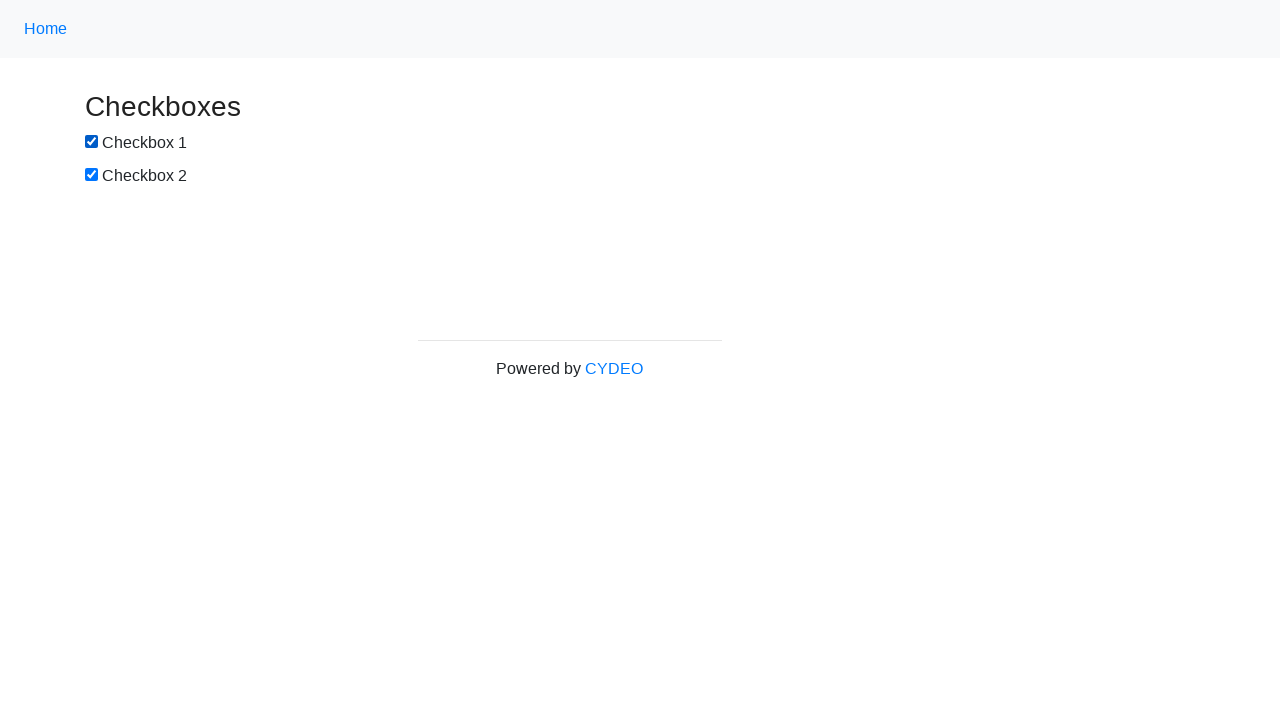

Unchecked the second checkbox at (92, 175) on #box2
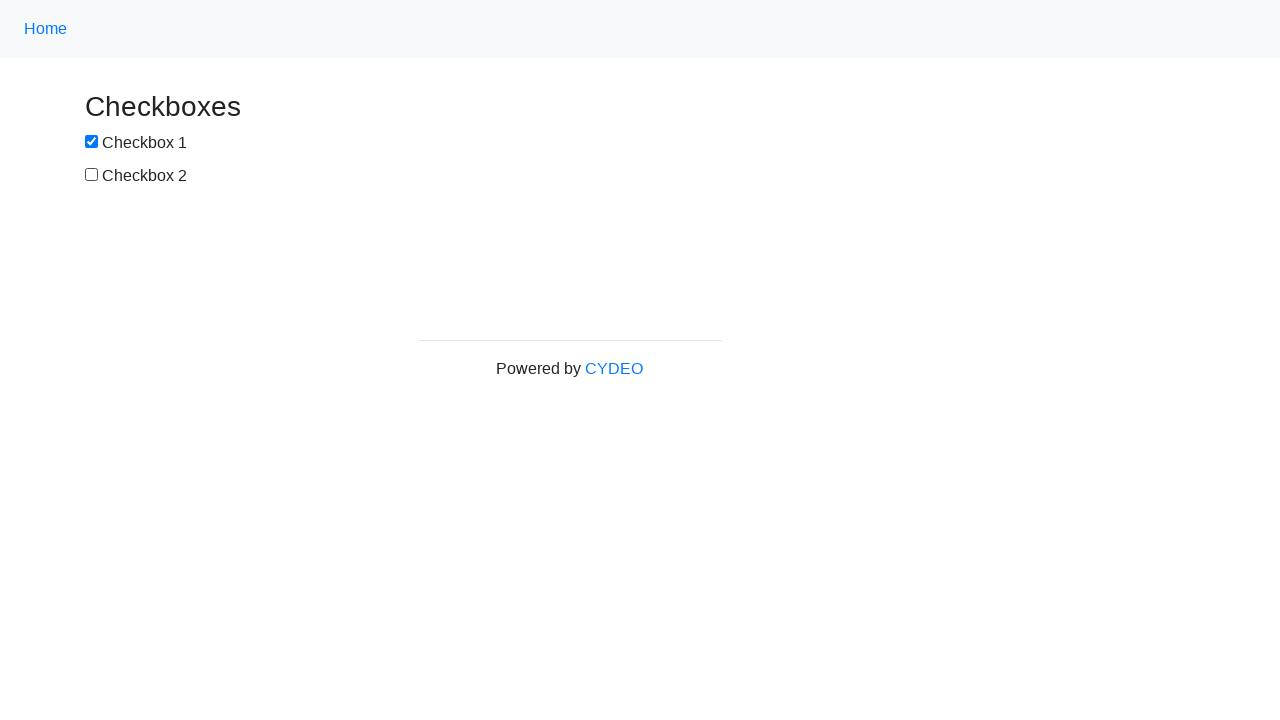

Verified checkbox1 is now checked
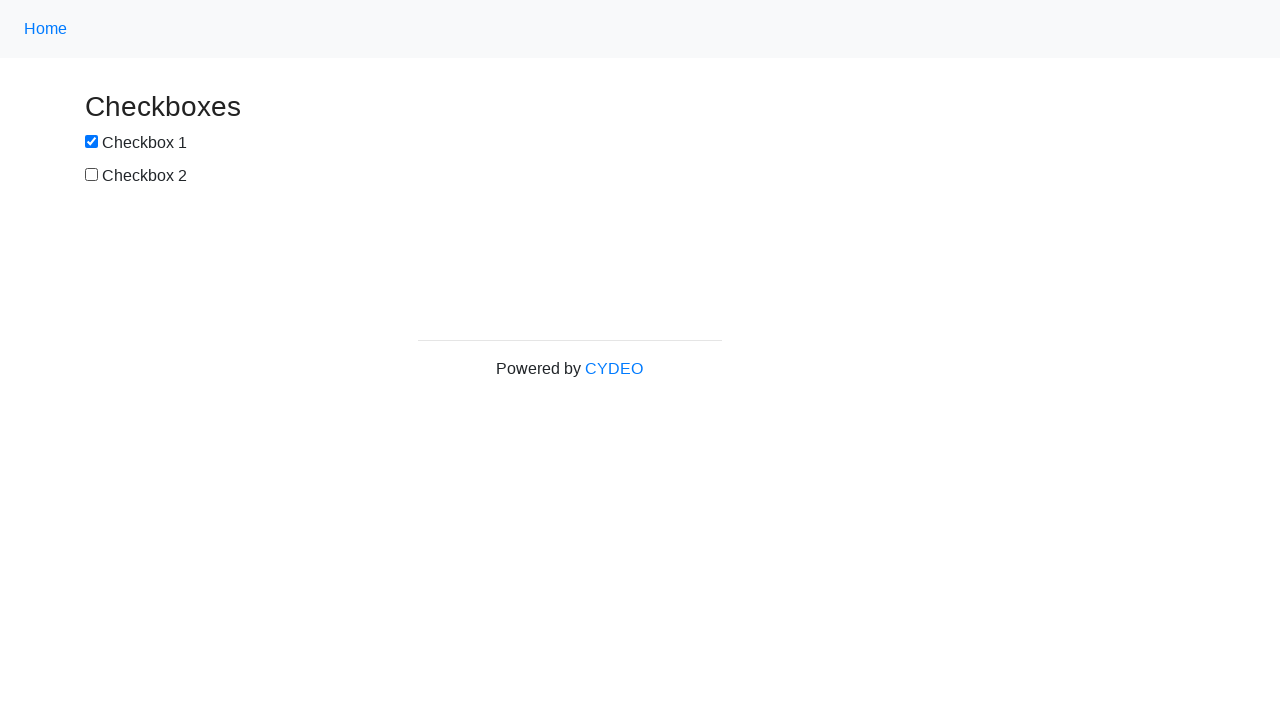

Verified checkbox2 is now unchecked
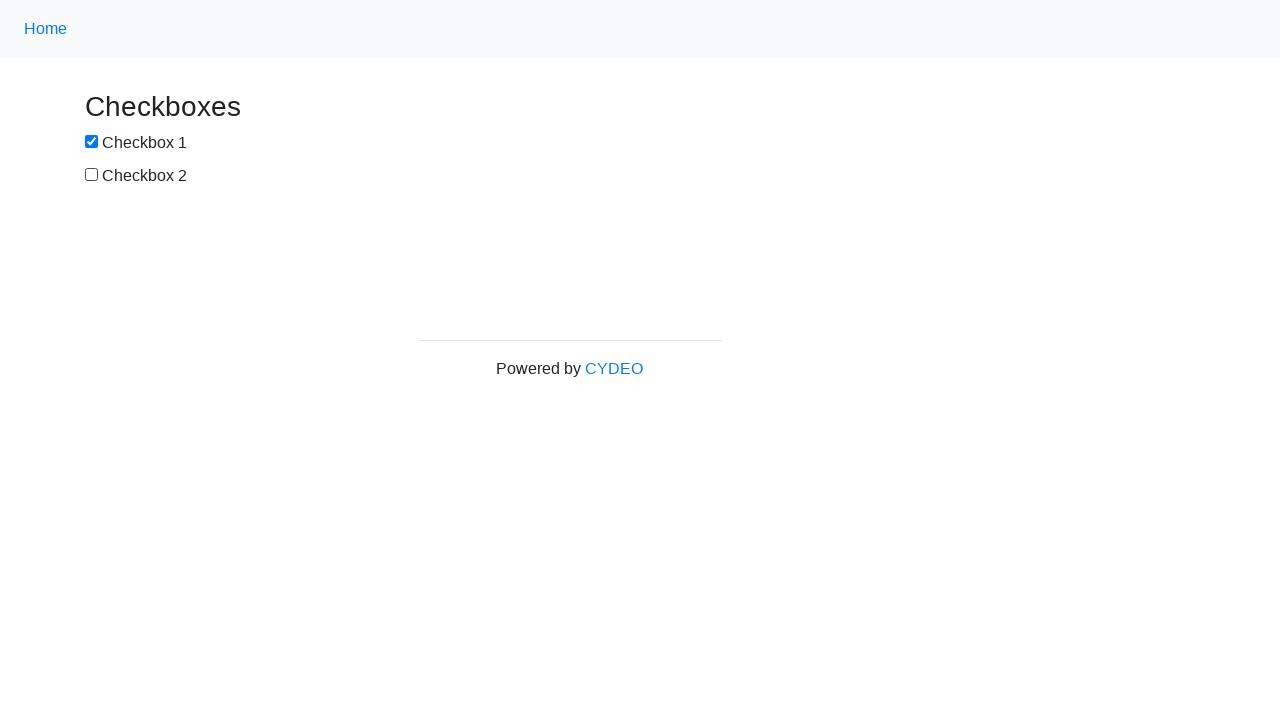

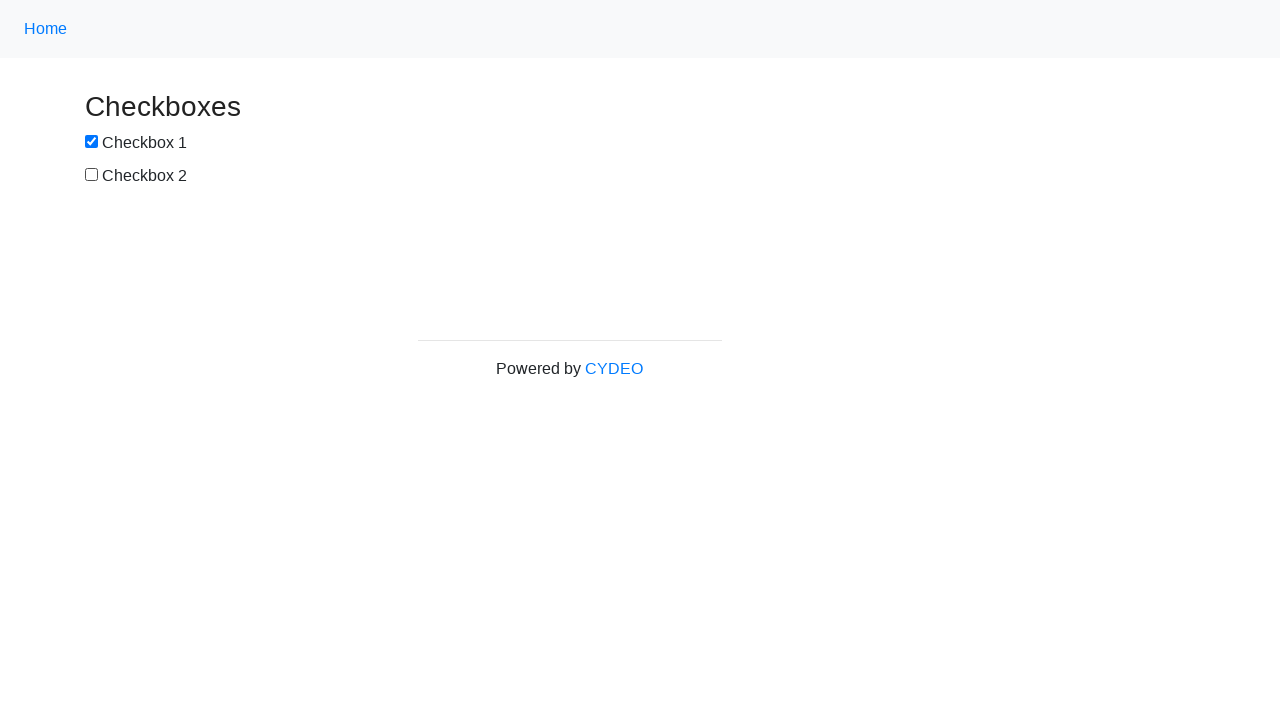